Tests window handling by clicking on LinkedIn social media link which opens in a new window, then switches to the new window and verifies it loaded before closing it

Starting URL: https://etrain.info/in

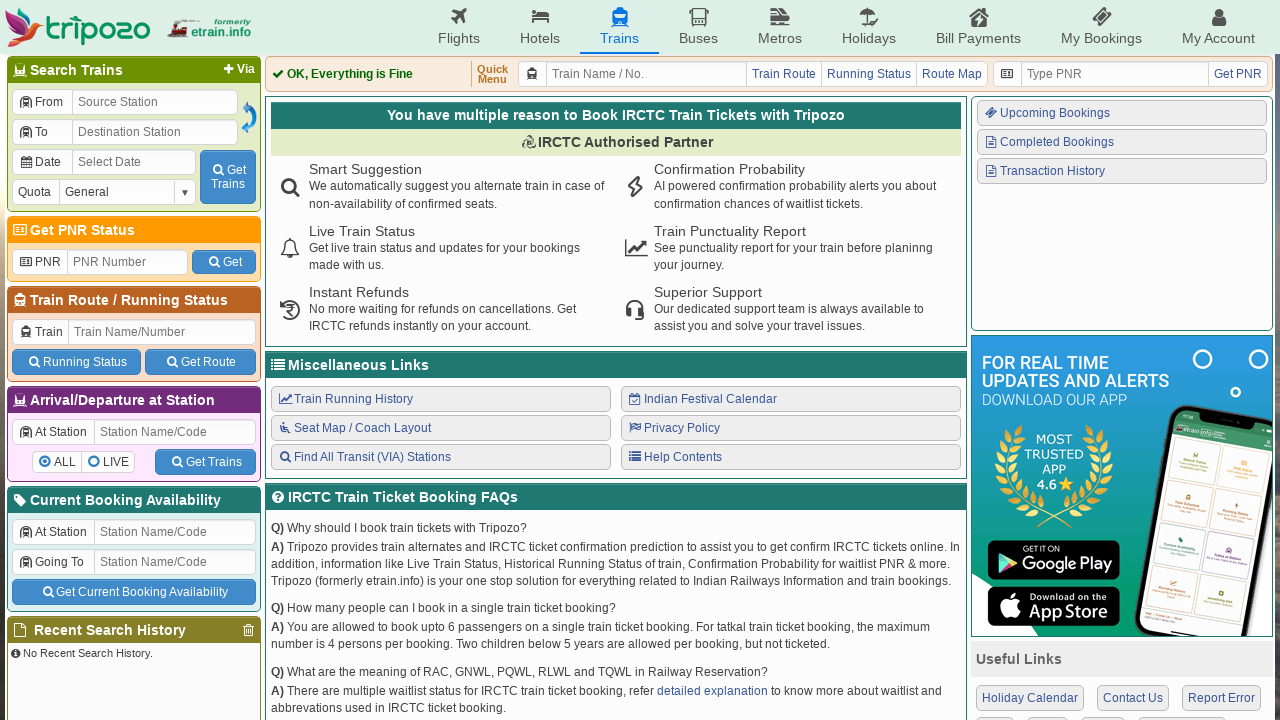

Clicked LinkedIn social media icon, new window popup expected at (1116, 536) on xpath=//i[@class='icon-linkedin']
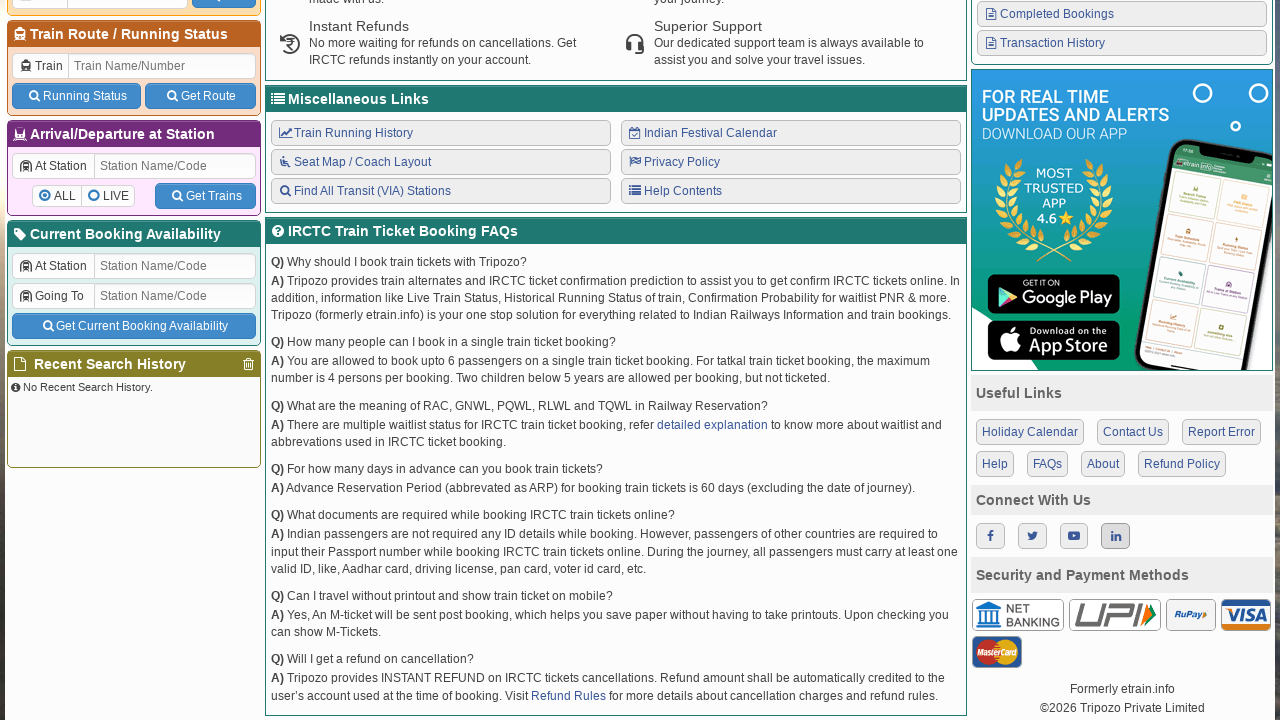

Captured new LinkedIn popup window
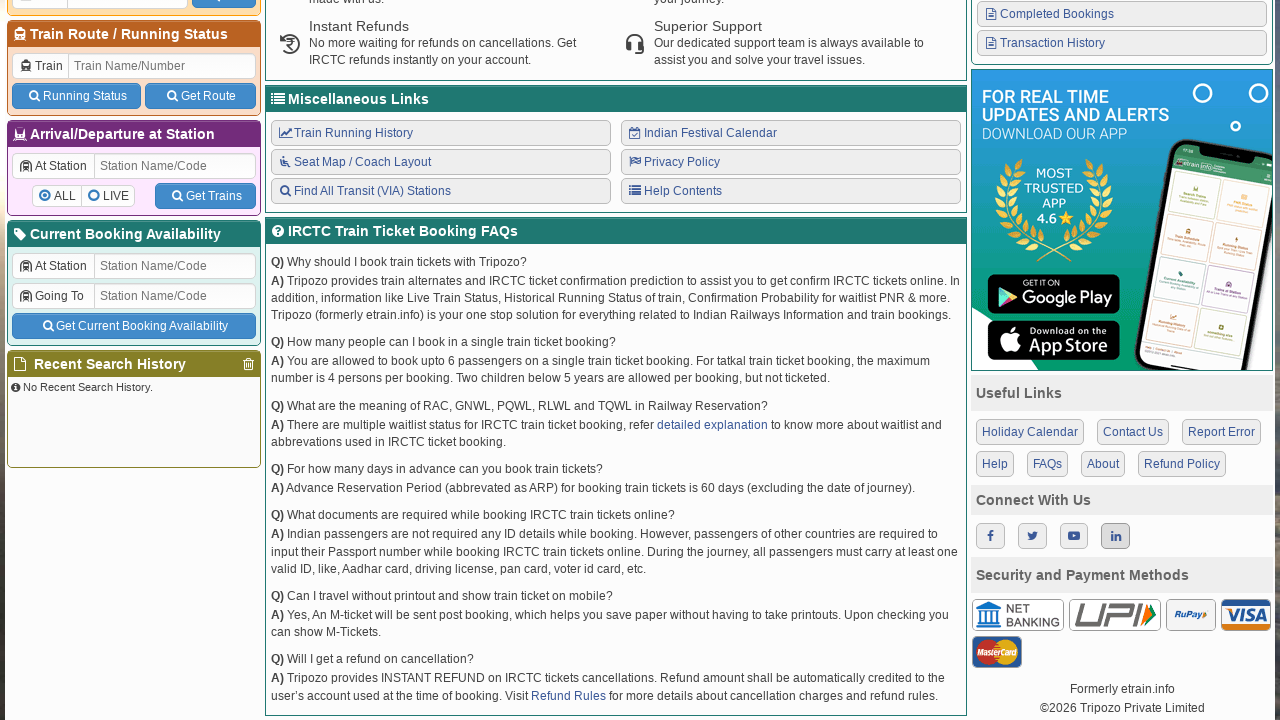

LinkedIn page loaded successfully
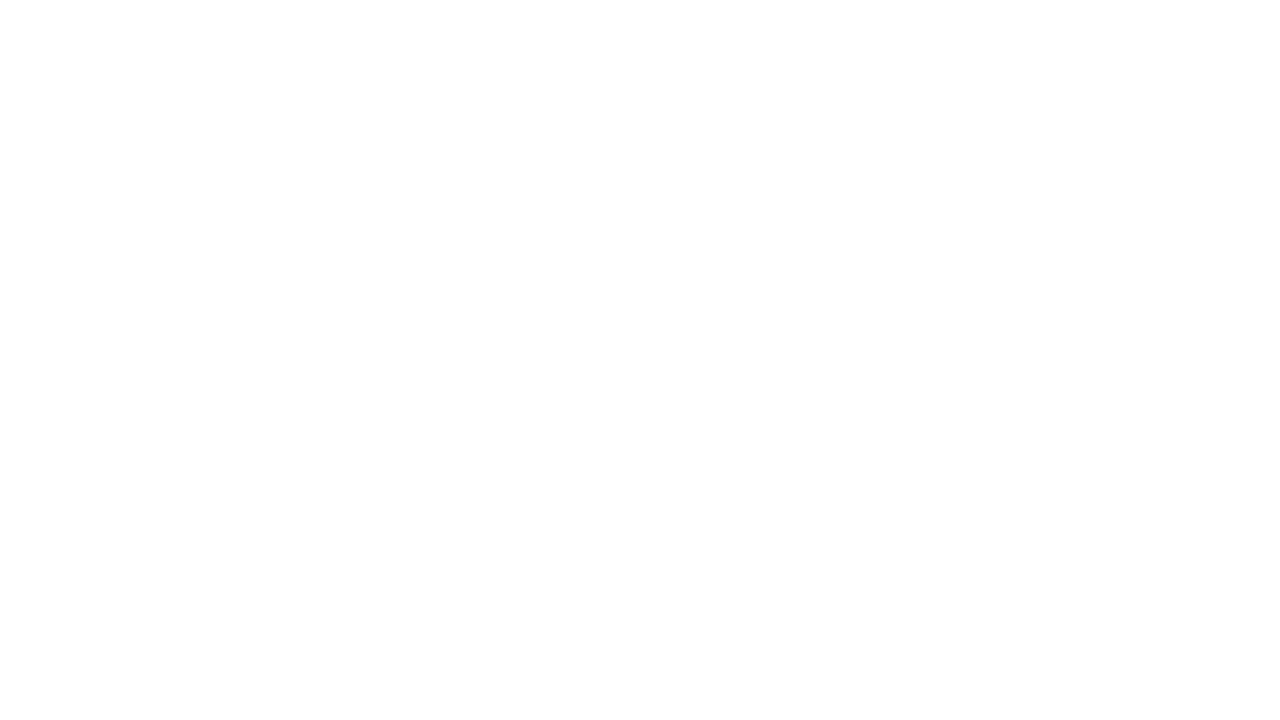

Closed LinkedIn popup window
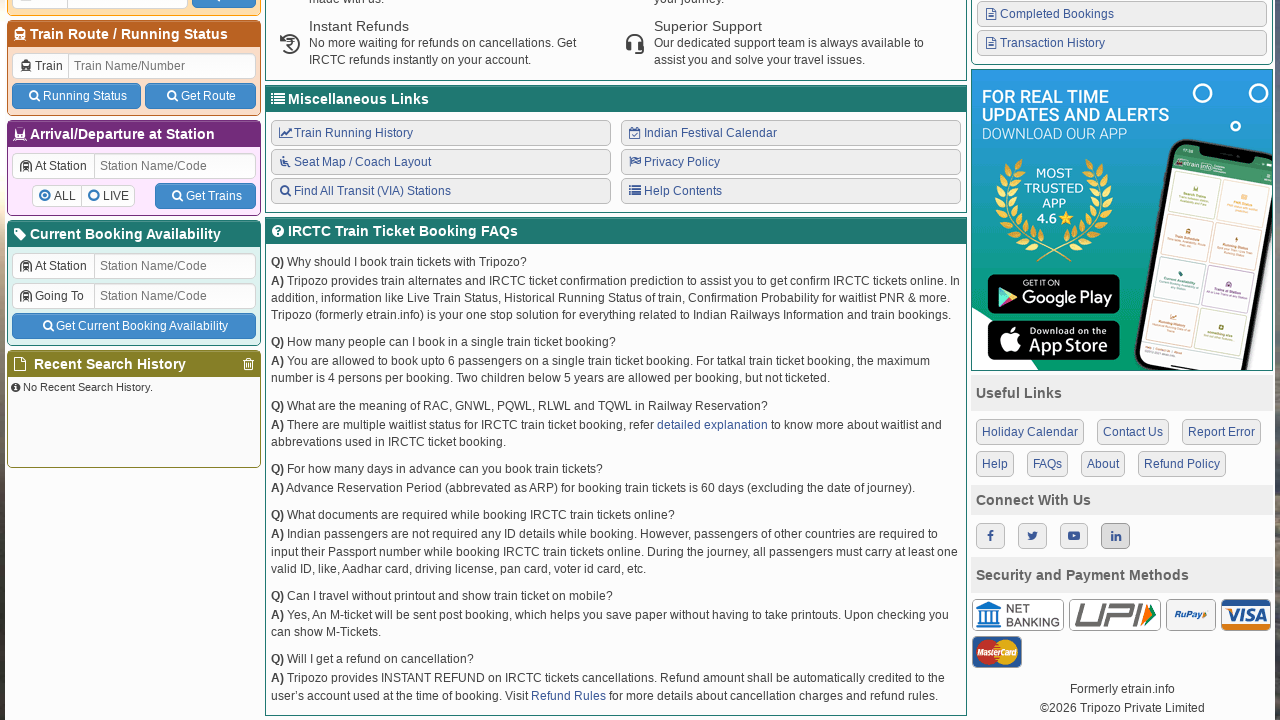

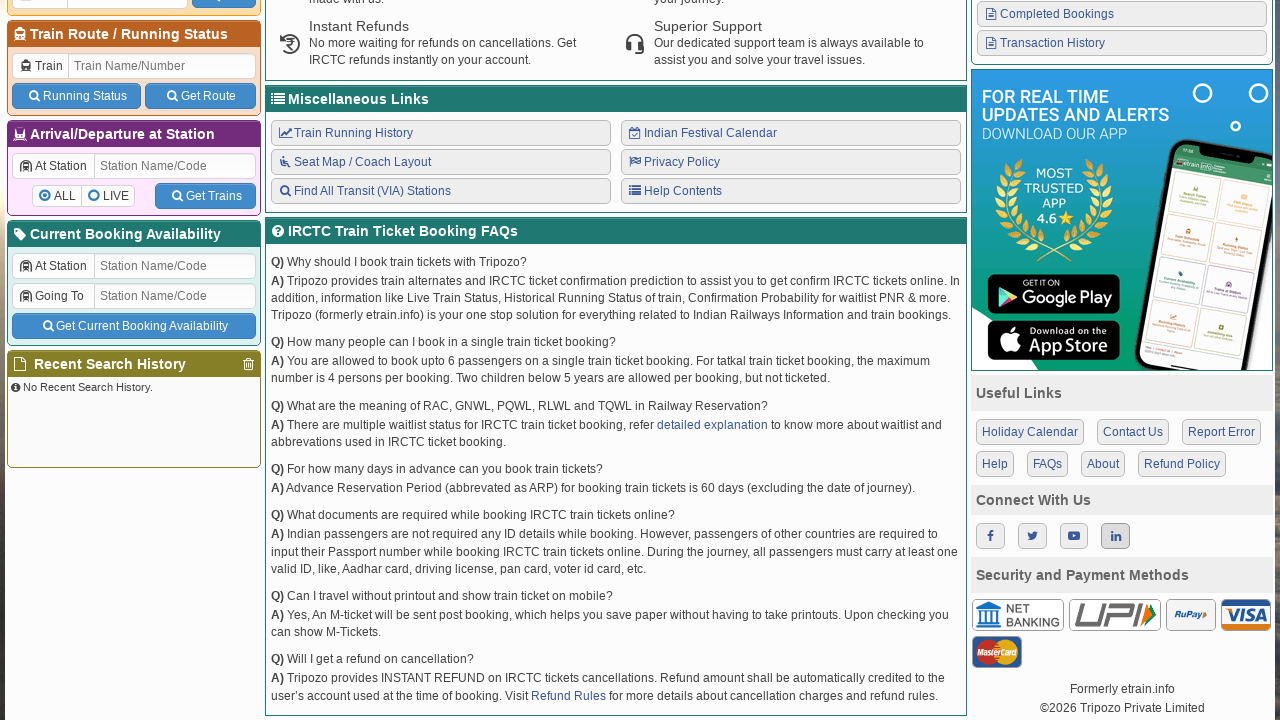